Fills out a robot order form on the RobotSpareBin Industries website by selecting head type, body type, entering leg count and address, then previewing and submitting the order

Starting URL: https://robotsparebinindustries.com/#/robot-order

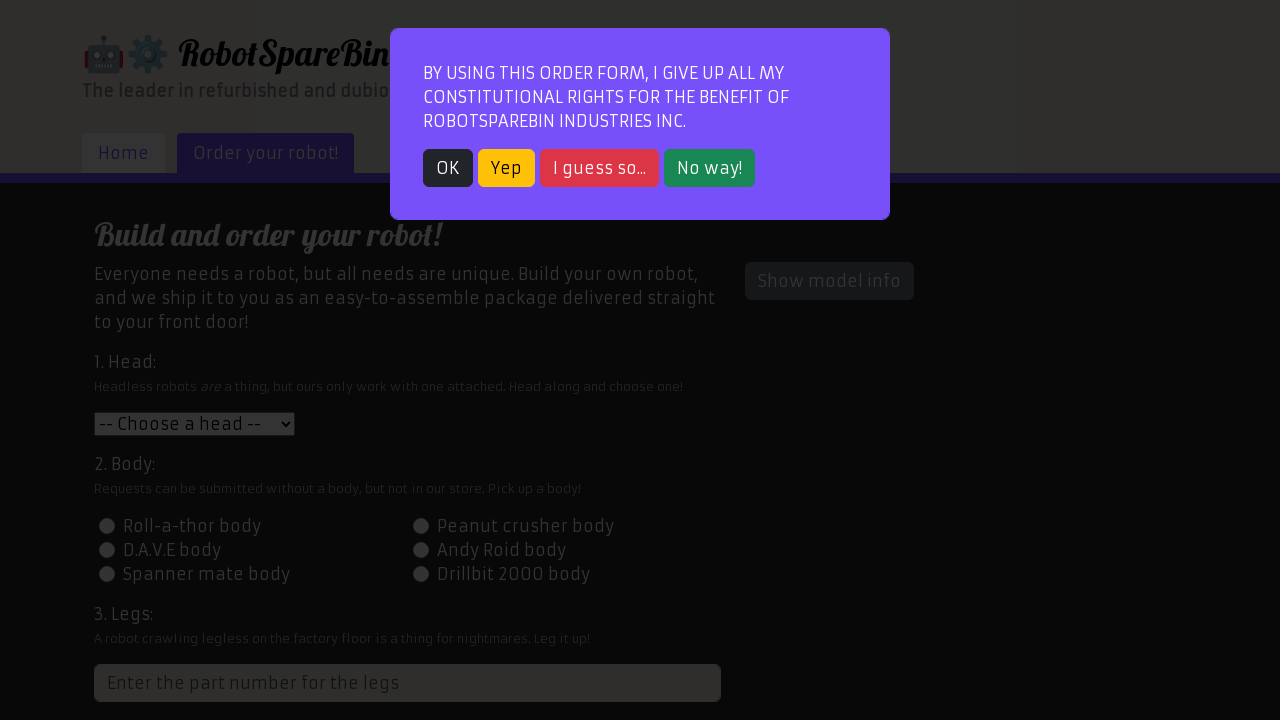

Closed initial modal popup by clicking OK at (448, 168) on text=OK
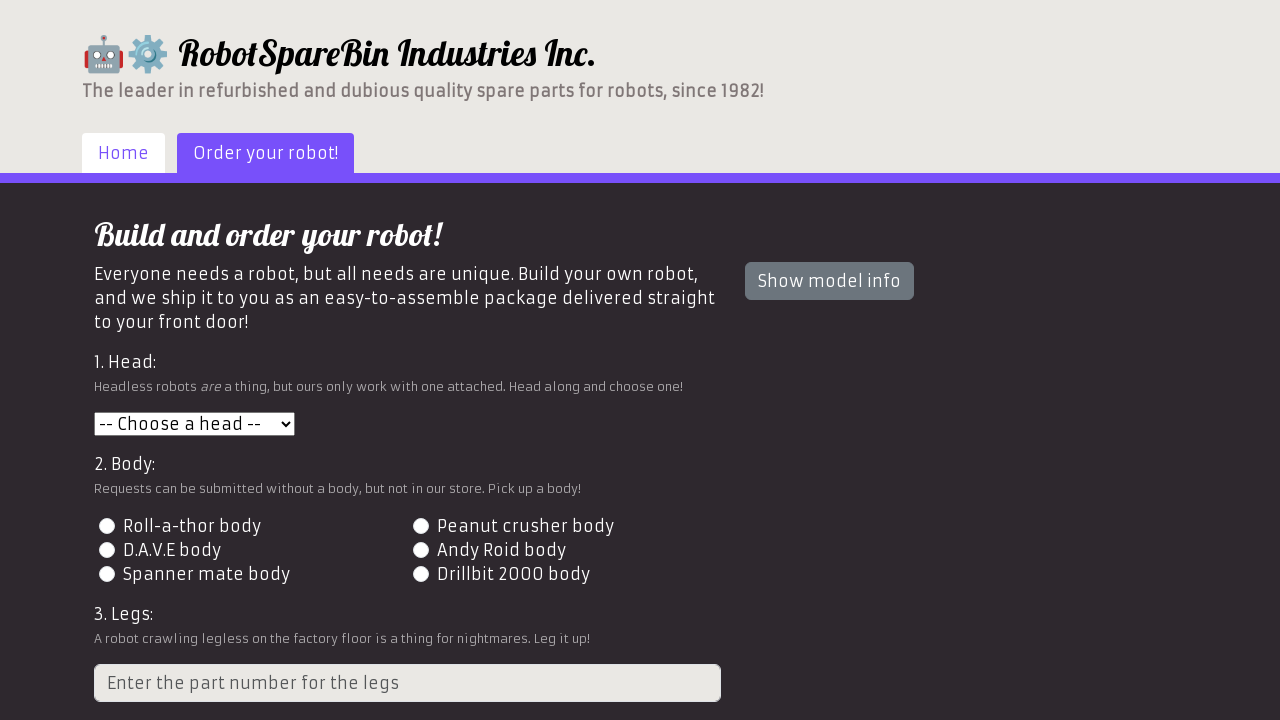

Selected head type option 3 from dropdown on #head
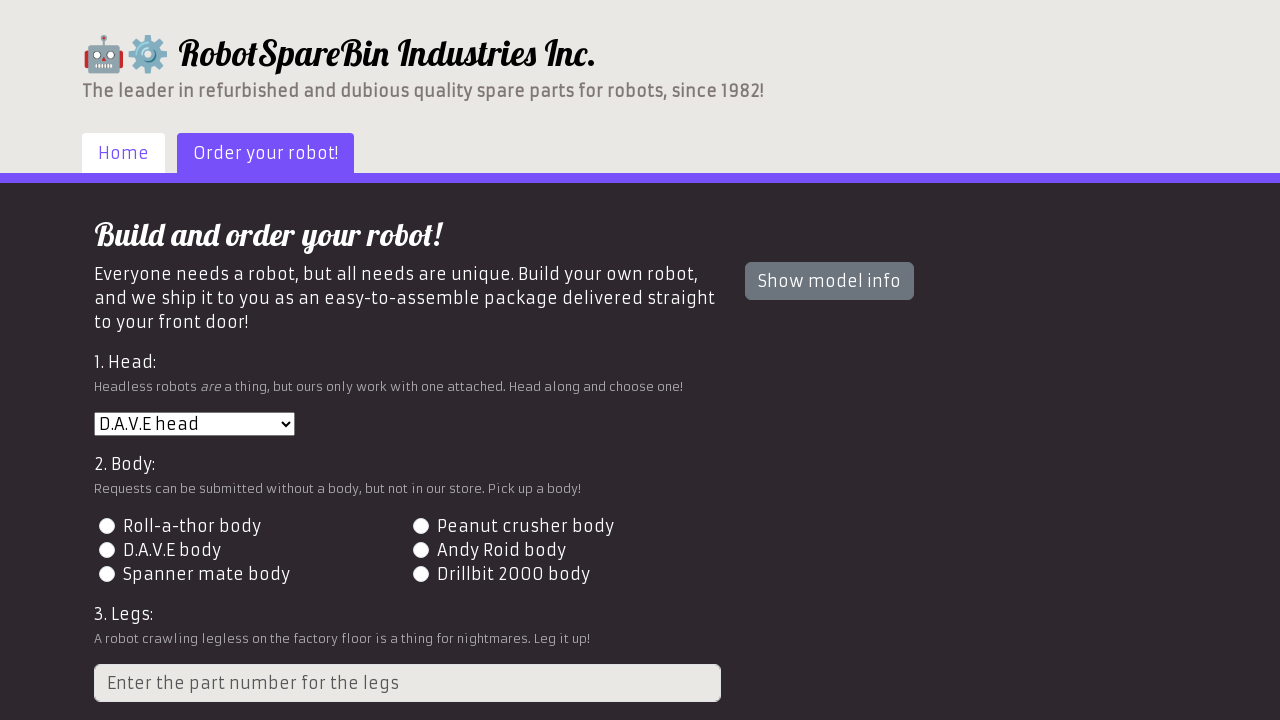

Selected body type 2 by clicking radio button at (420, 526) on #id-body-2
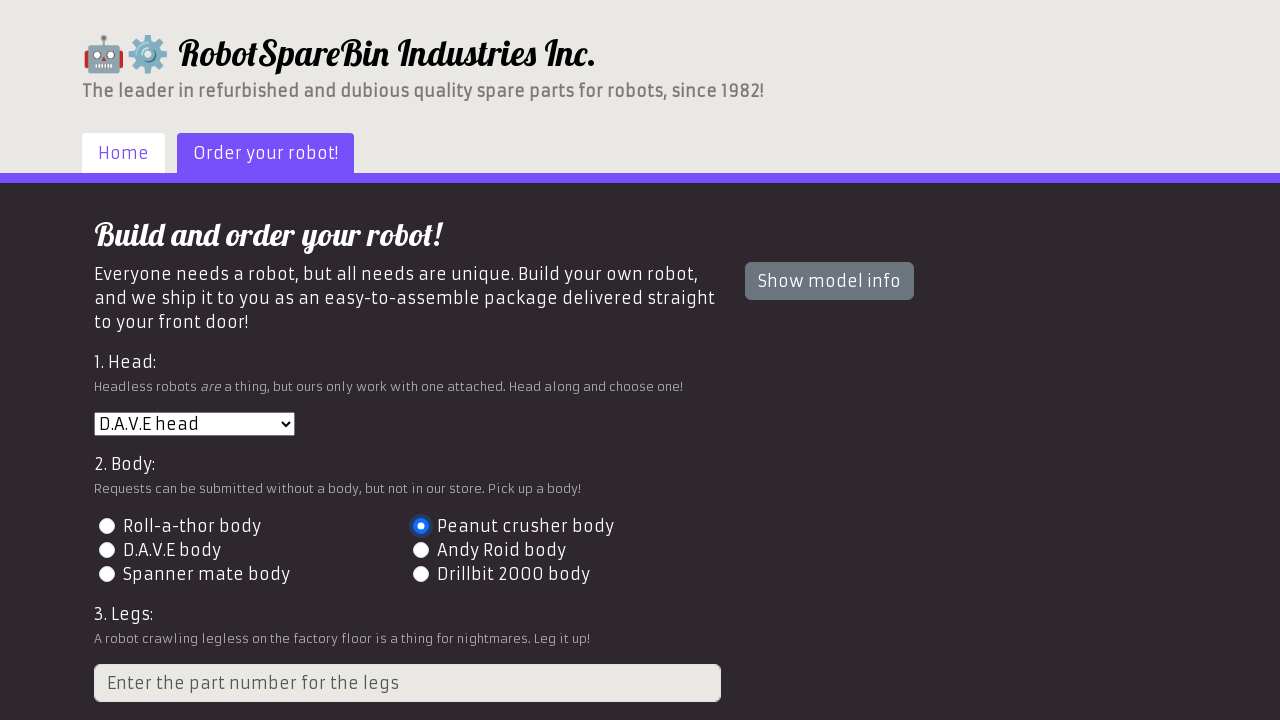

Entered 4 legs in the number field on input[type='number']
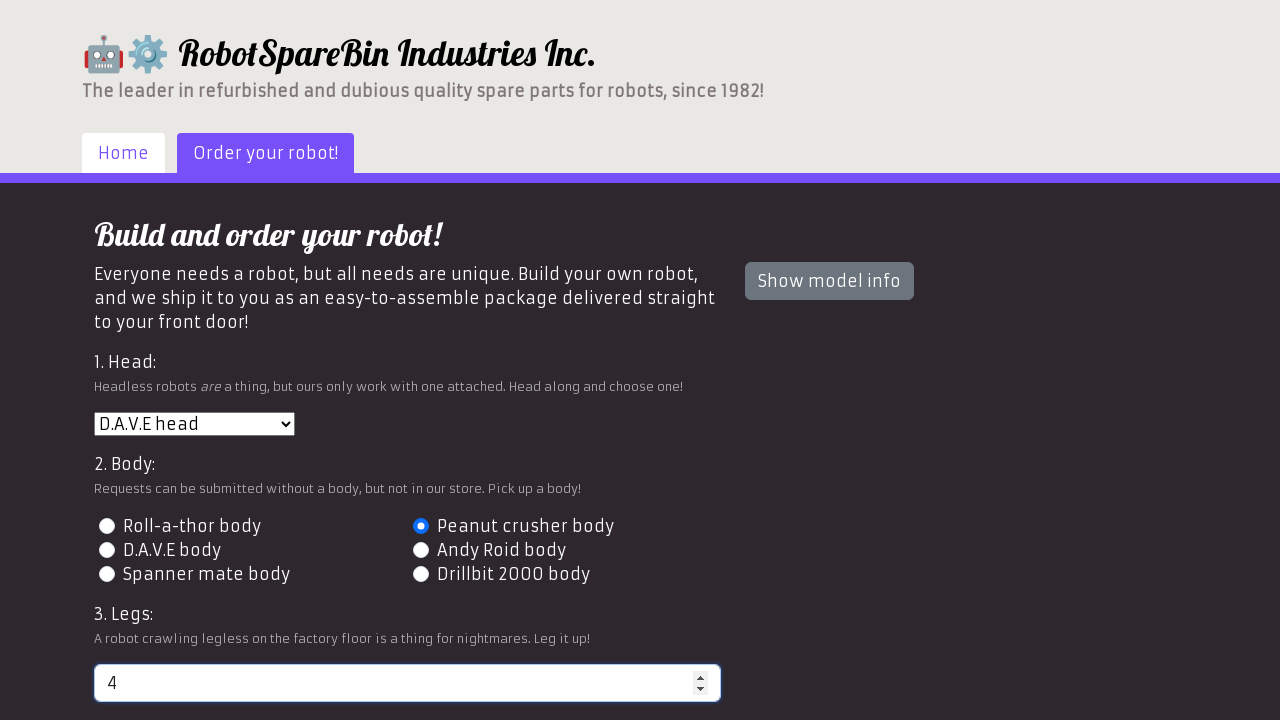

Entered shipping address '742 Evergreen Terrace, Springfield' on #address
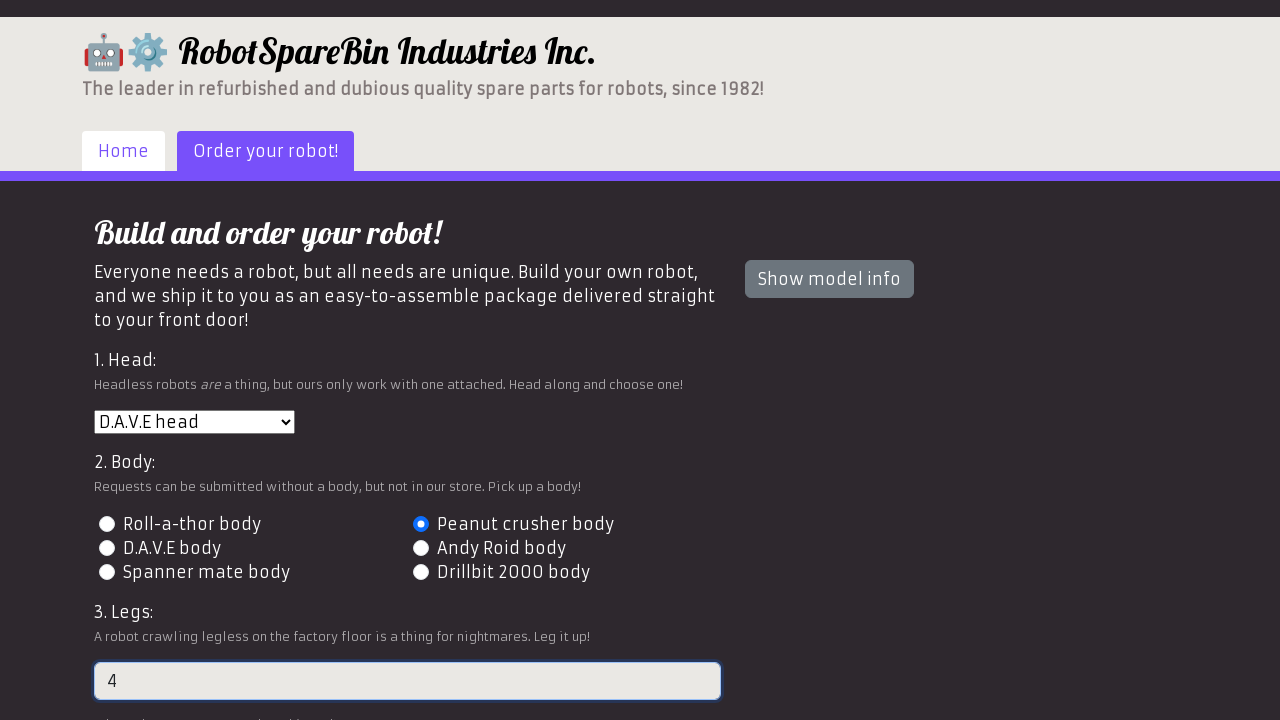

Clicked preview button to see the robot at (141, 605) on #preview
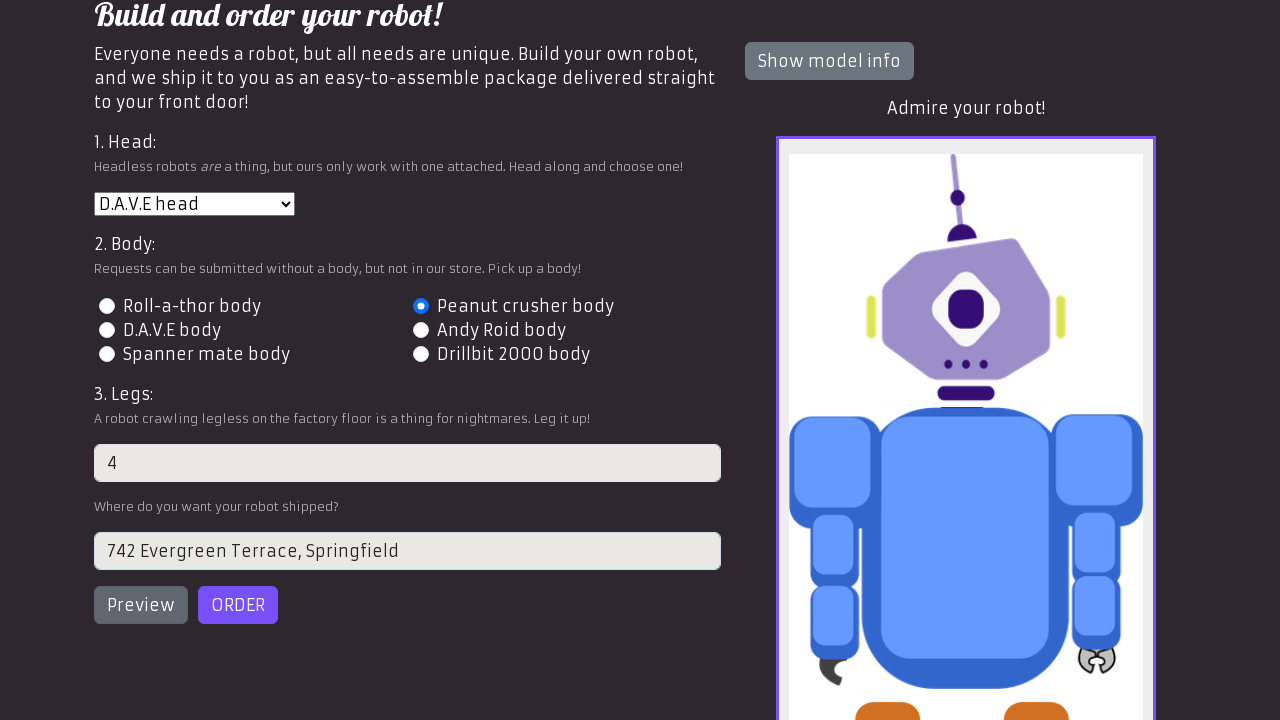

Robot preview image loaded
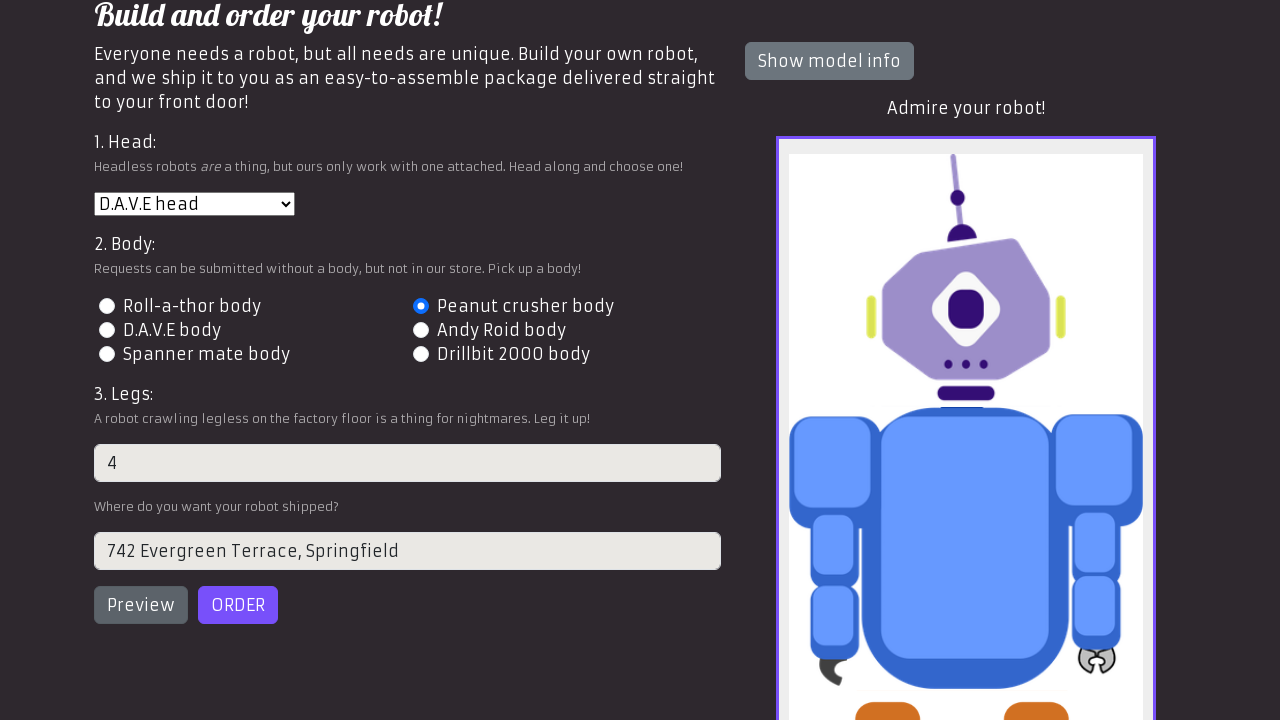

Clicked order button to submit the order at (238, 605) on #order
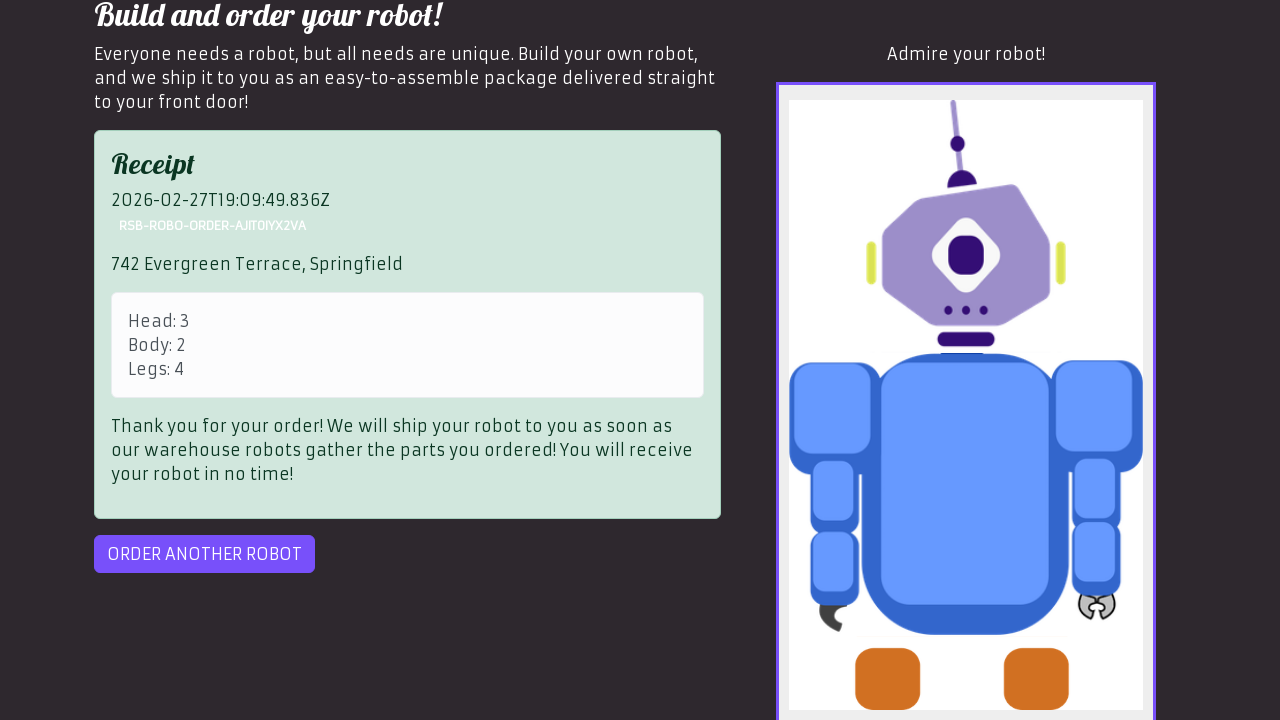

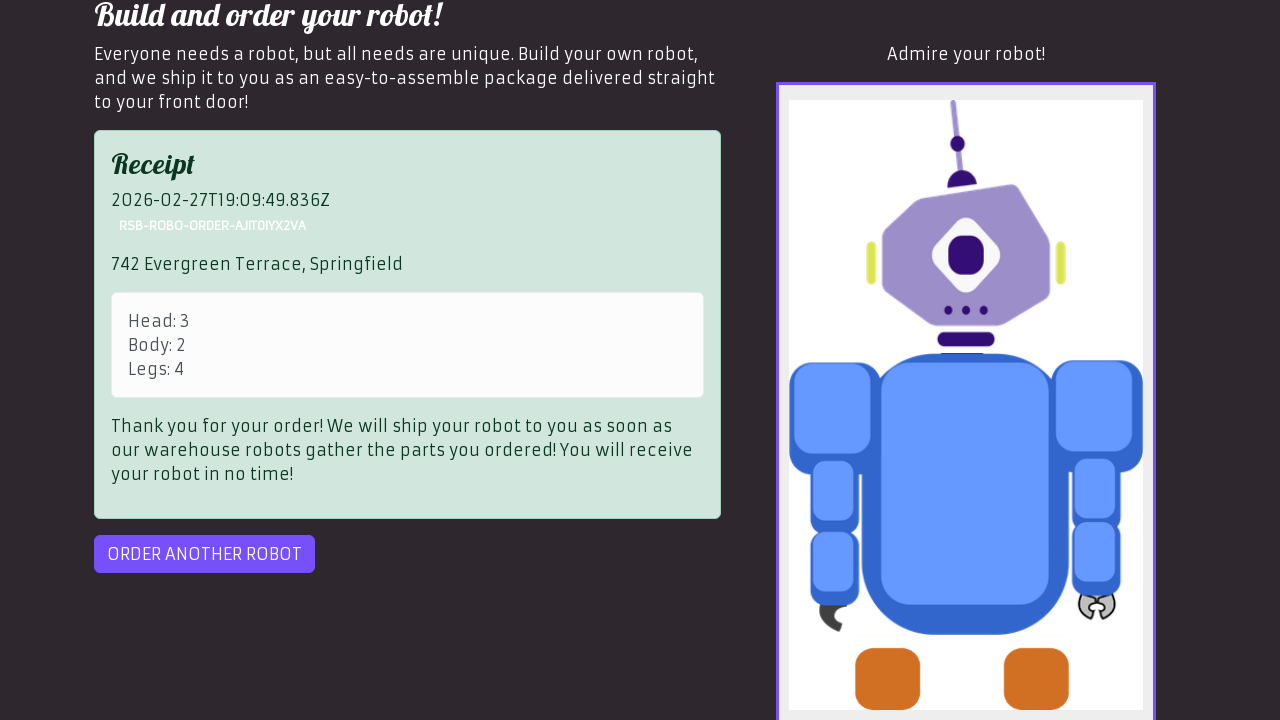